Tests navigation to Selenide examples GitHub organization page

Starting URL: https://selenide.org/quick-start.html

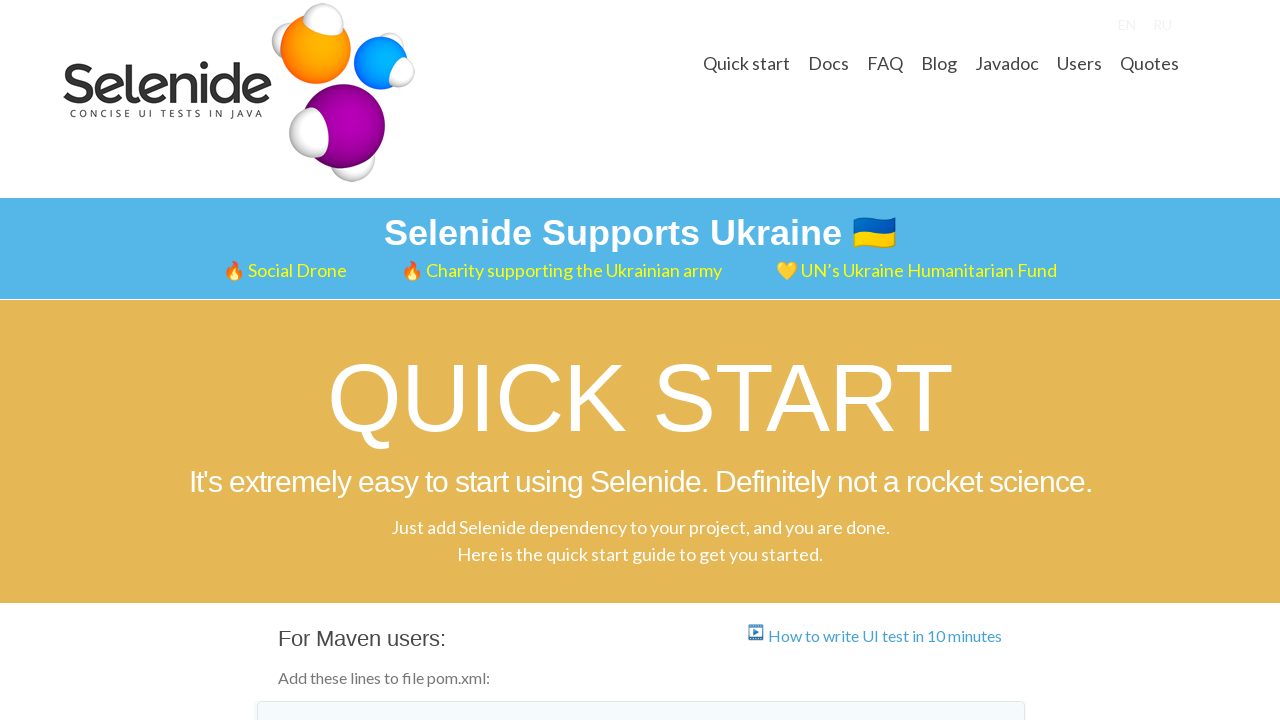

Located Selenide examples link on quick start page
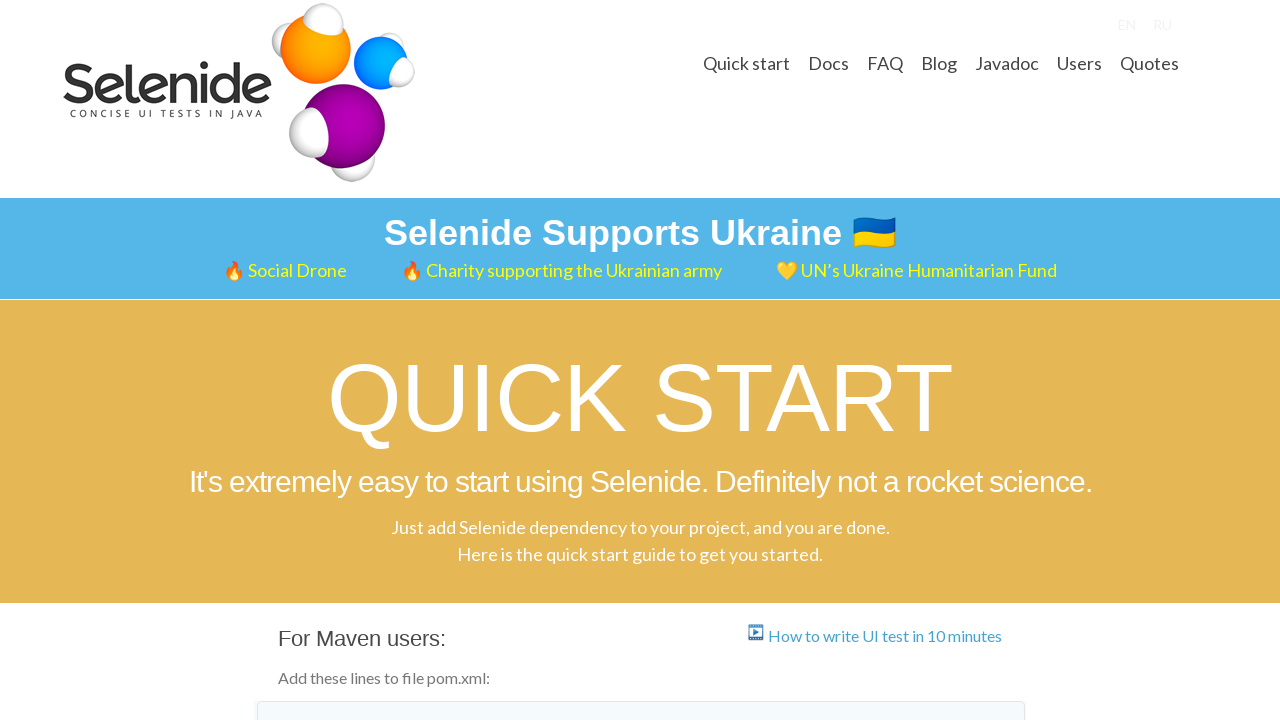

Verified Selenide examples link points to GitHub organization
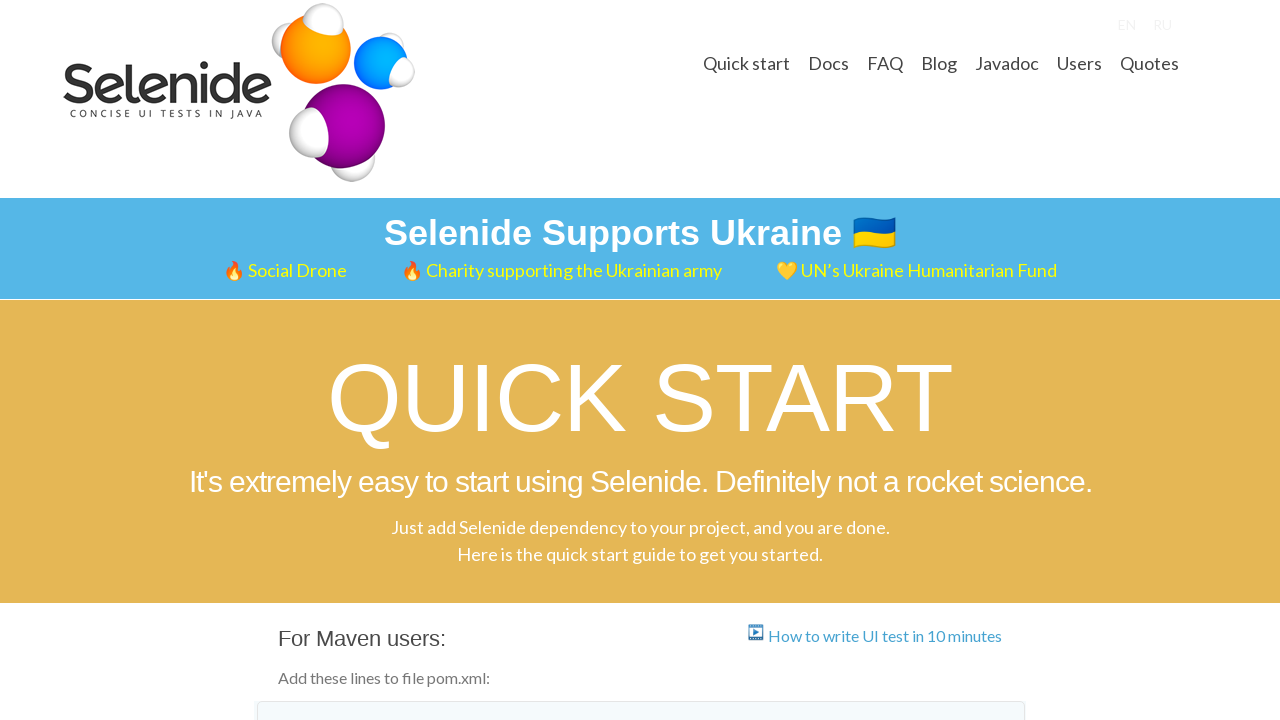

Clicked Selenide examples link via JavaScript
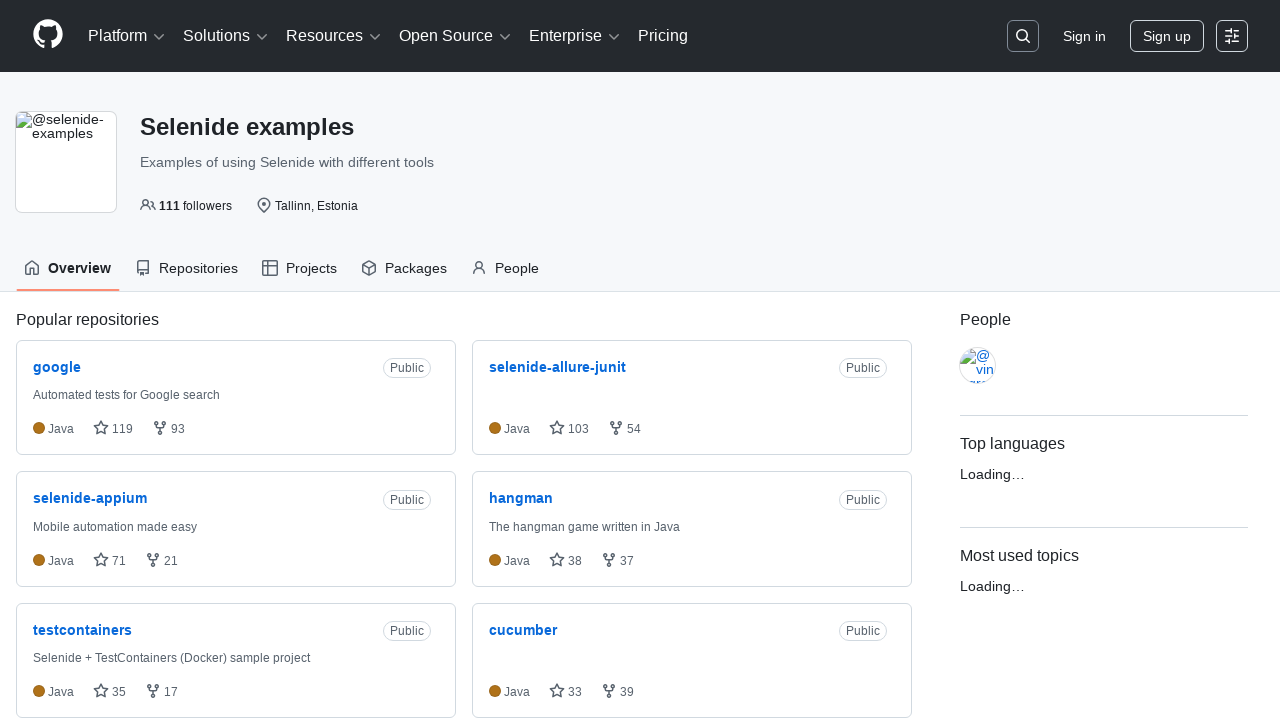

Waited for GitHub organization page to load
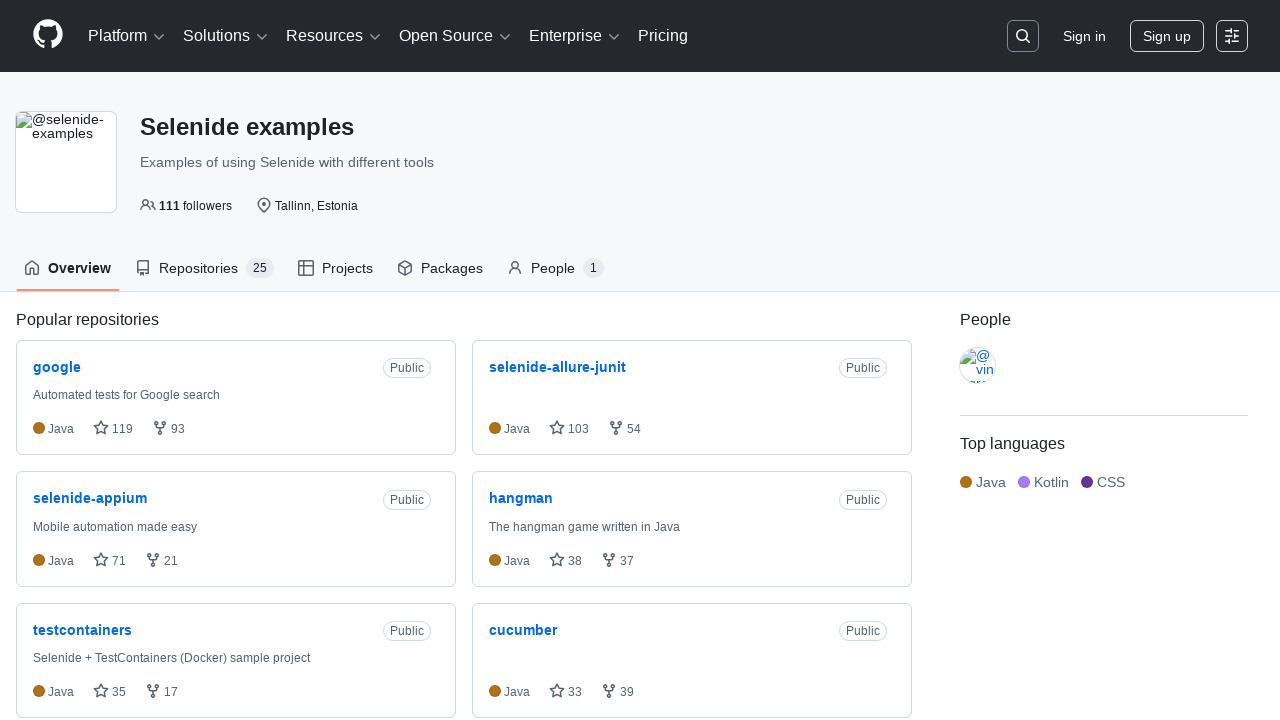

Retrieved organization header element
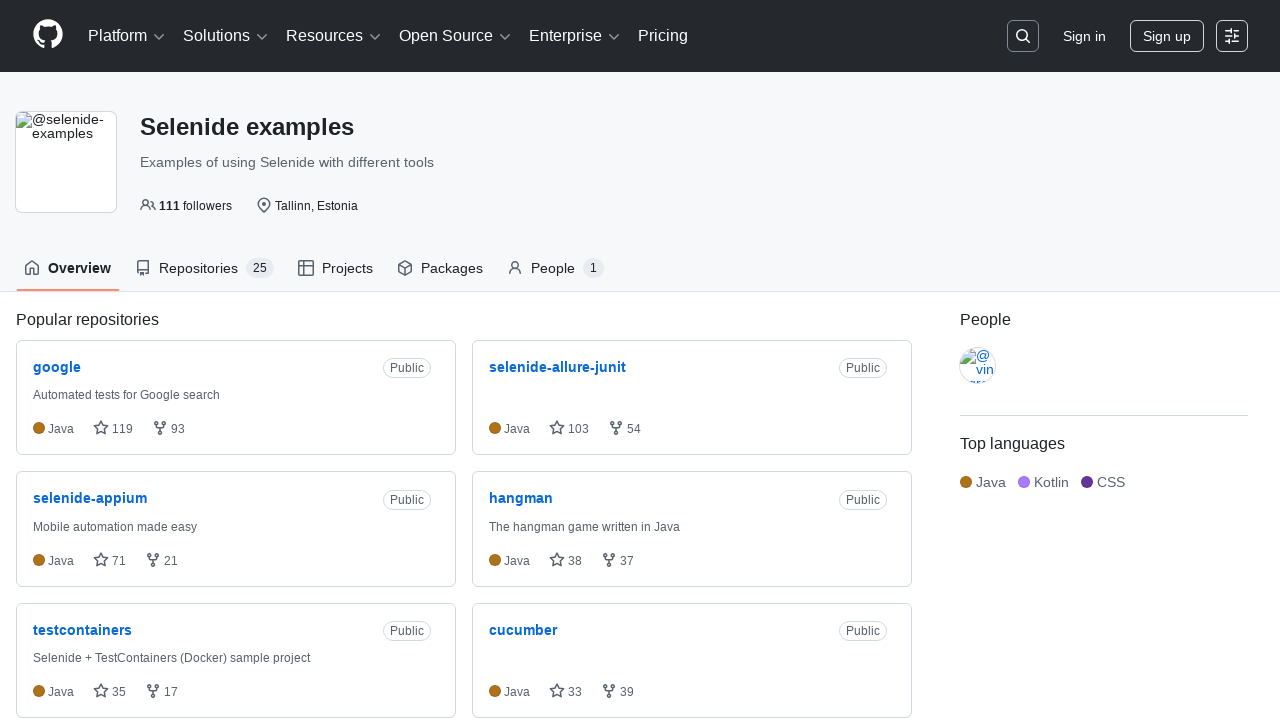

Verified organization page displays 'Selenide examples' in header
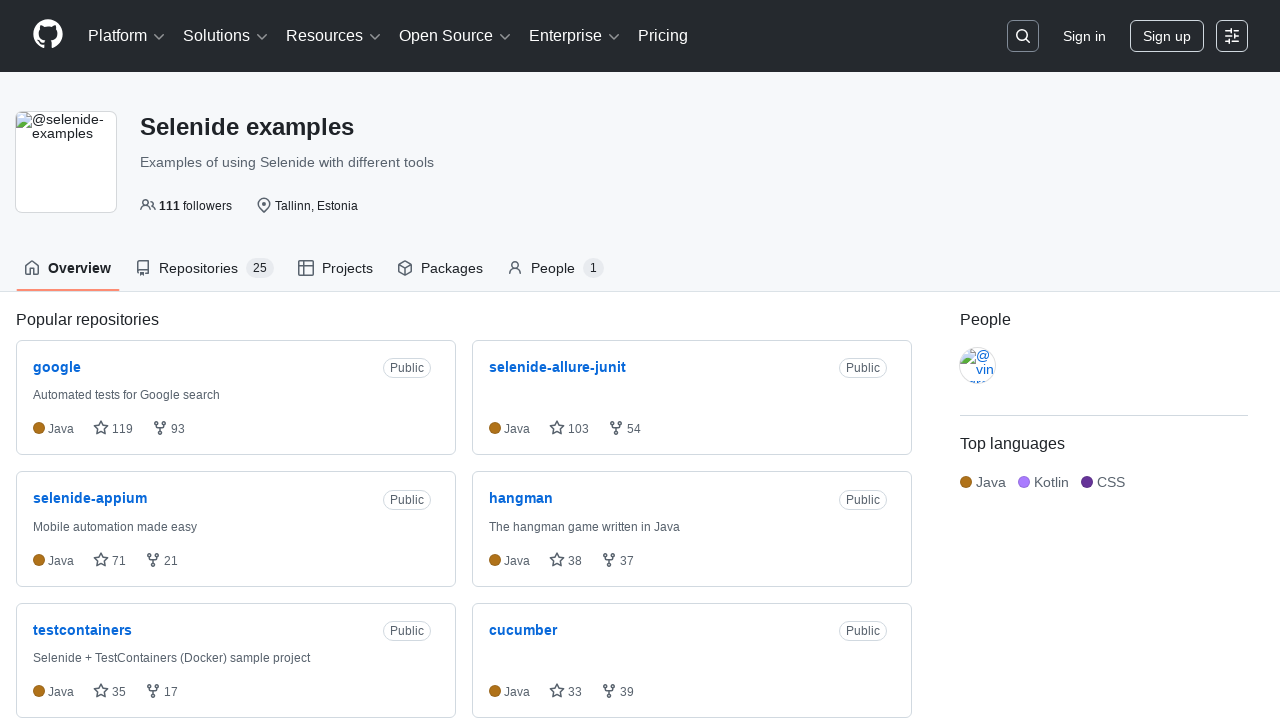

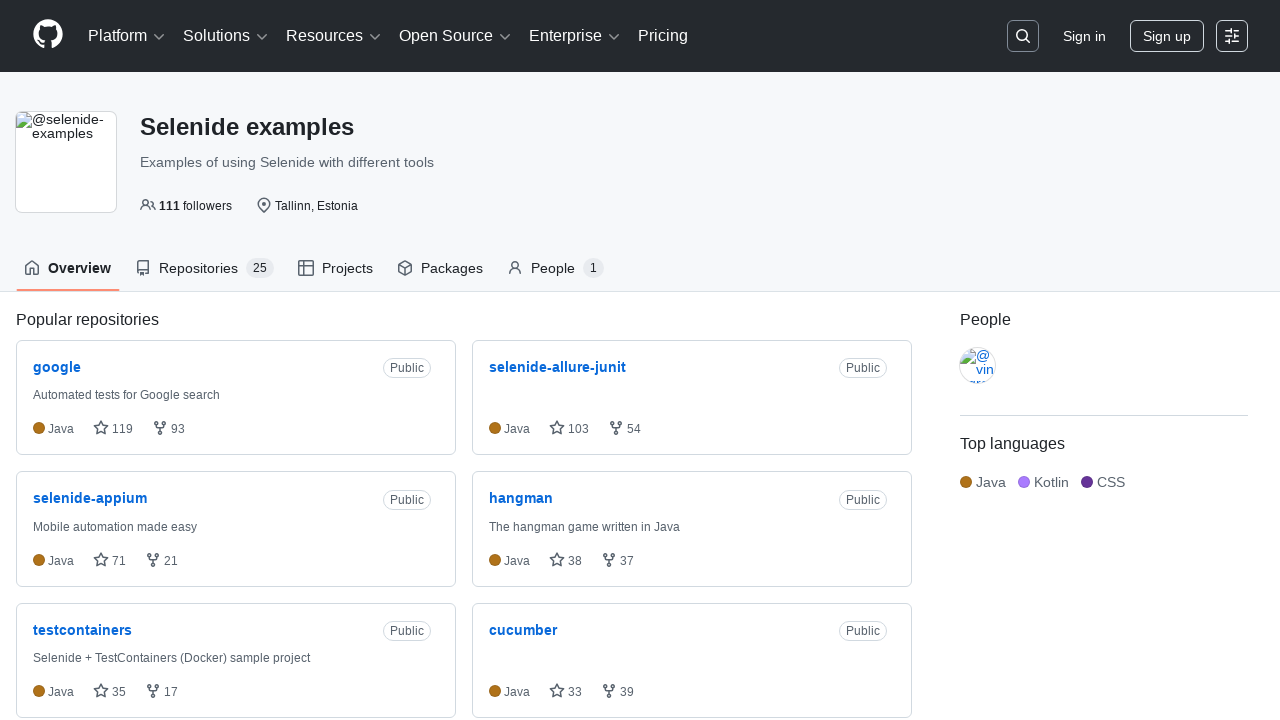